Tests JavaScript alert prompt functionality by clicking the prompt button, entering text, and accepting the alert

Starting URL: https://the-internet.herokuapp.com/javascript_alerts

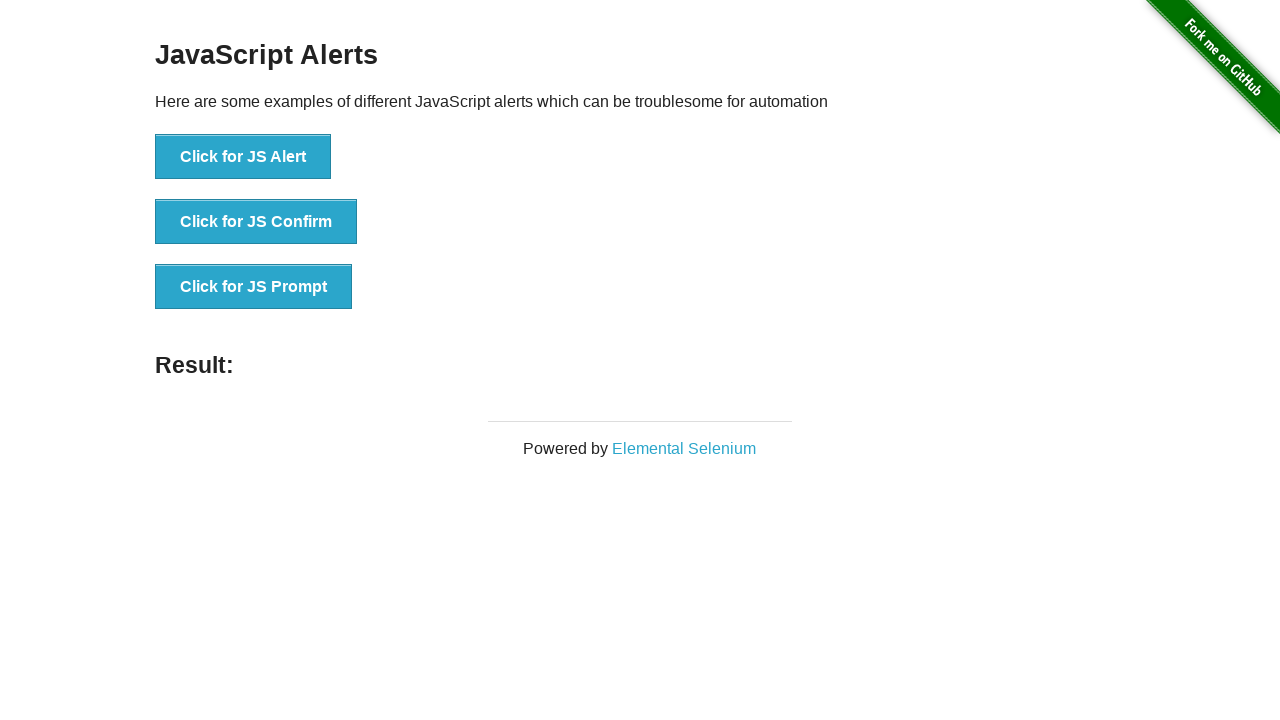

Clicked the JS Prompt button at (254, 287) on xpath=//button[text()='Click for JS Prompt']
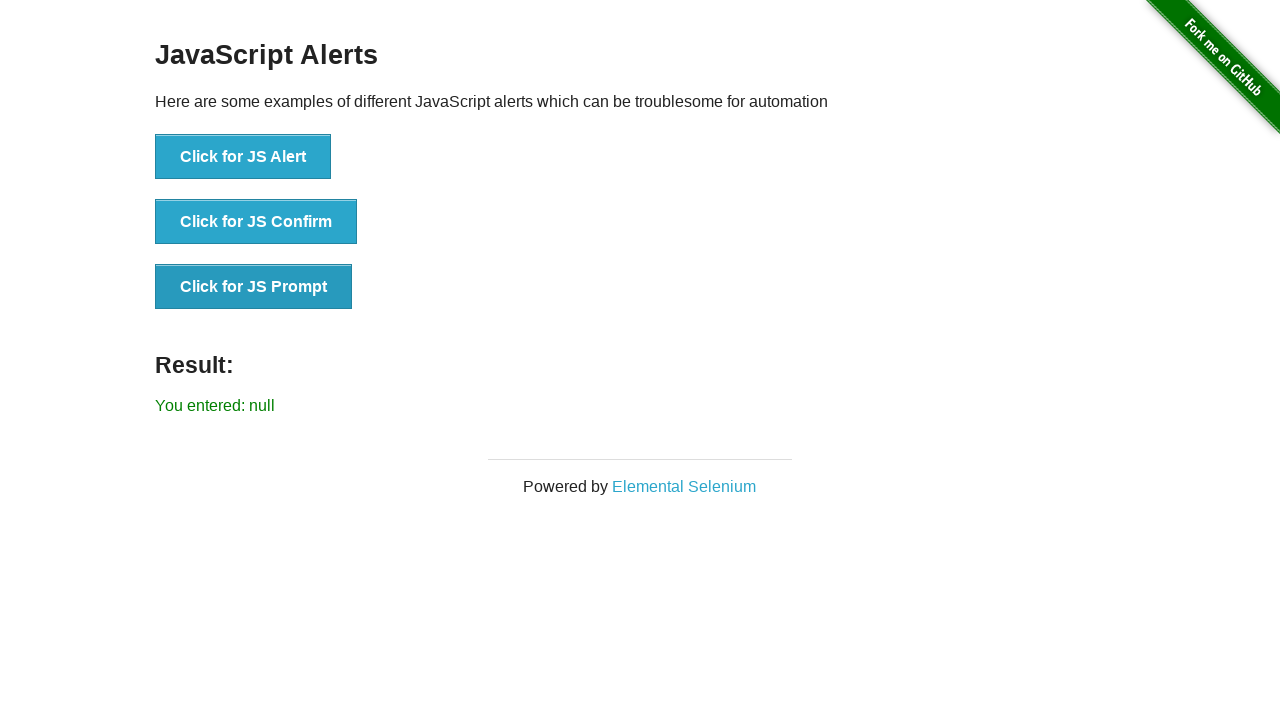

Set up dialog handler to accept prompt with 'Automation'
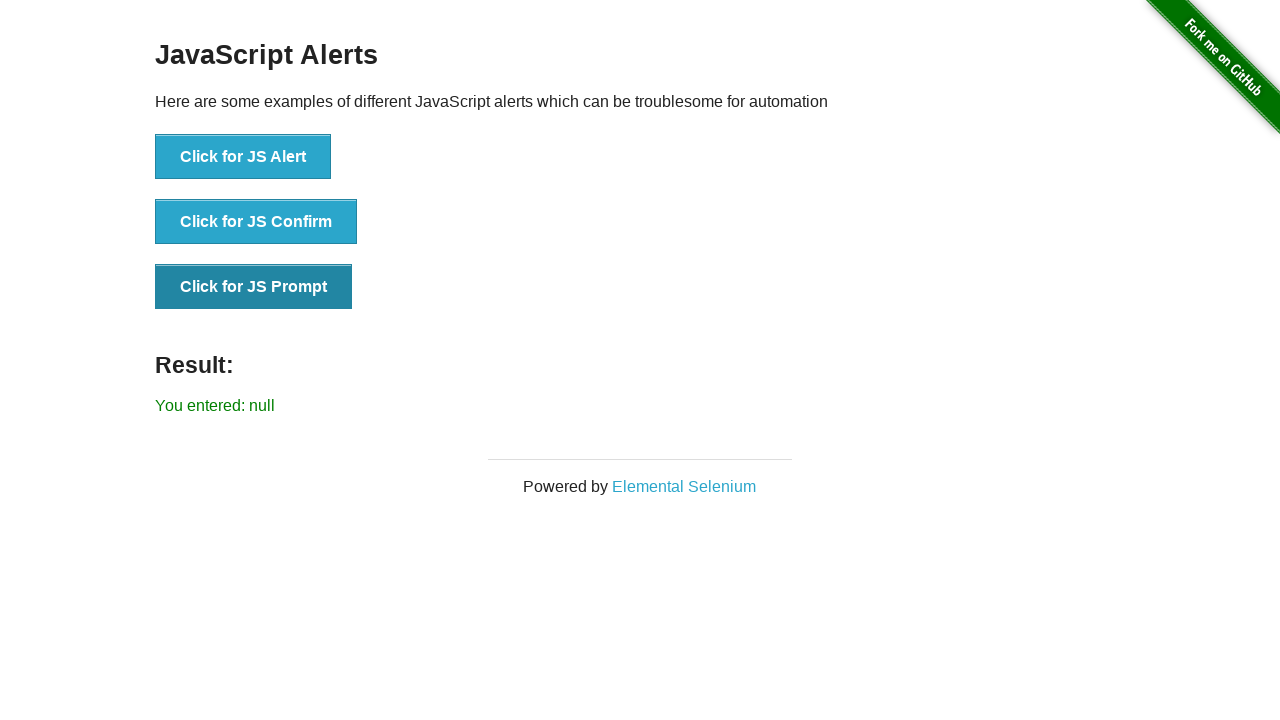

Clicked the JS Prompt button again to trigger the dialog at (254, 287) on xpath=//button[text()='Click for JS Prompt']
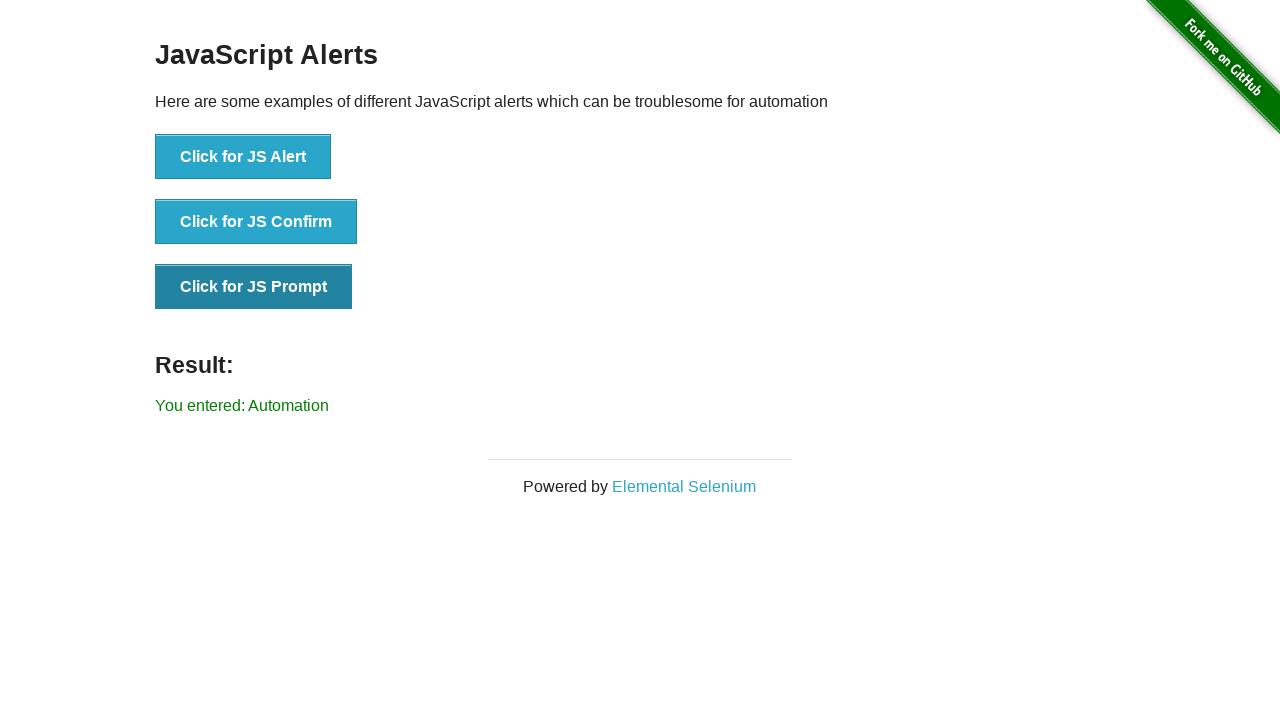

Verified the confirmation message 'You entered: Automation' appeared on the page
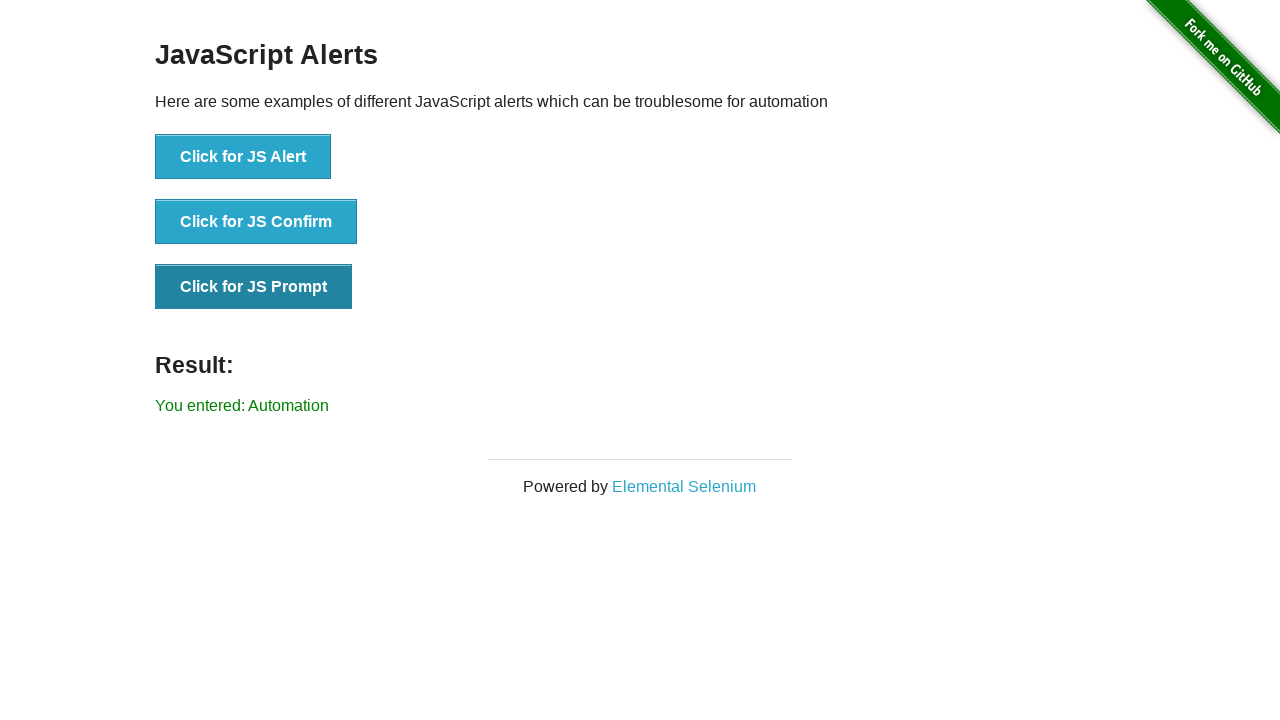

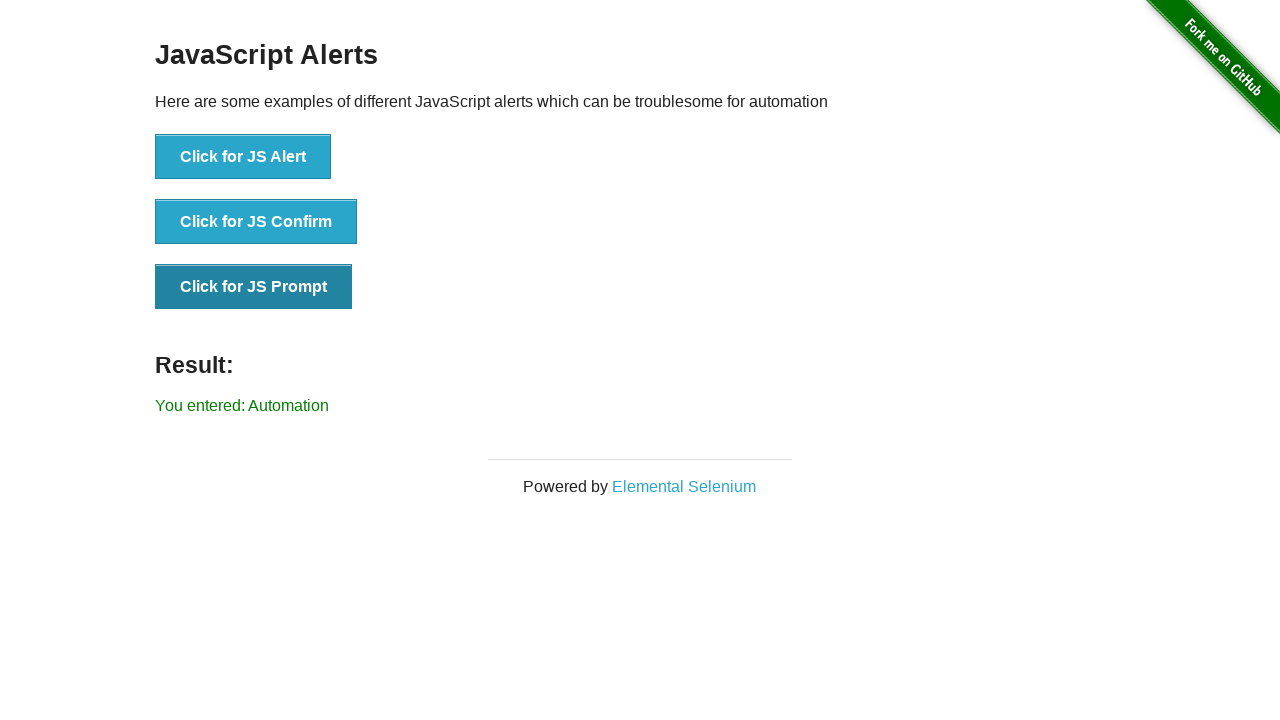